Tests web input form functionality by filling number, text, password, and date fields, then clicking display button and verifying the outputs match the expected values

Starting URL: https://practice.expandtesting.com/inputs

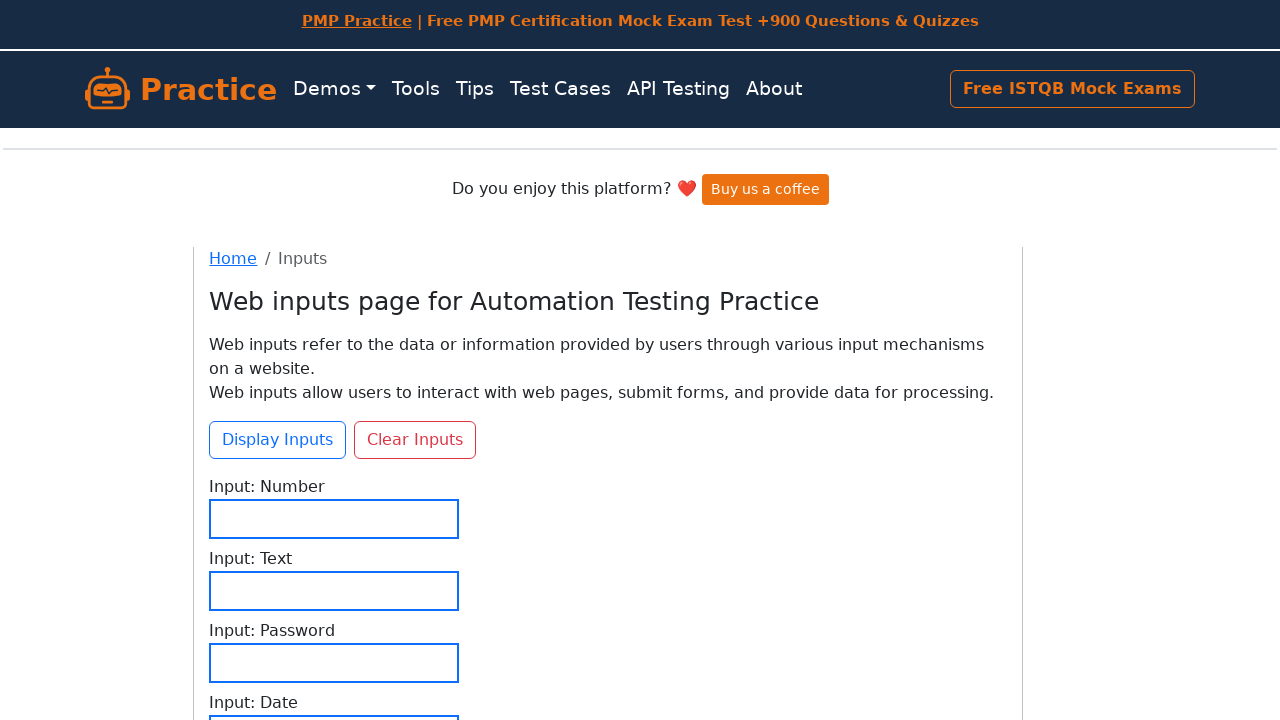

Filled number input field with '5' on input#input-number
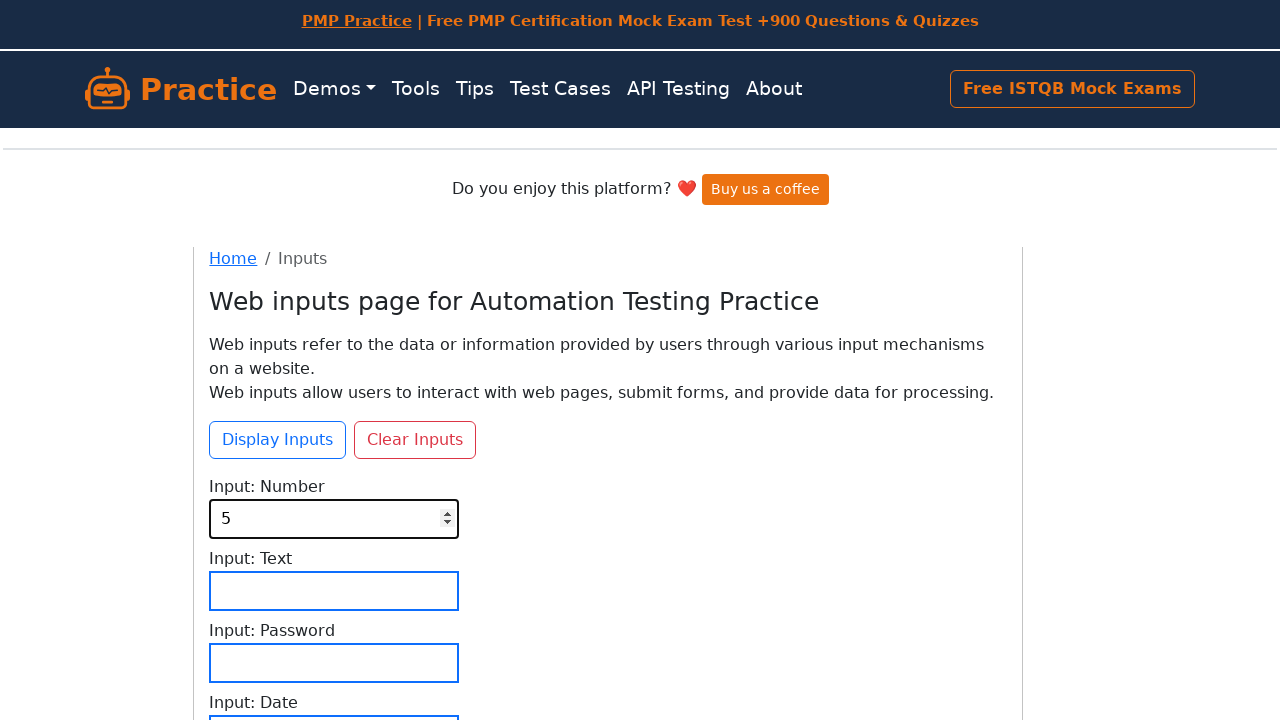

Filled text input field with 'one' on input#input-text
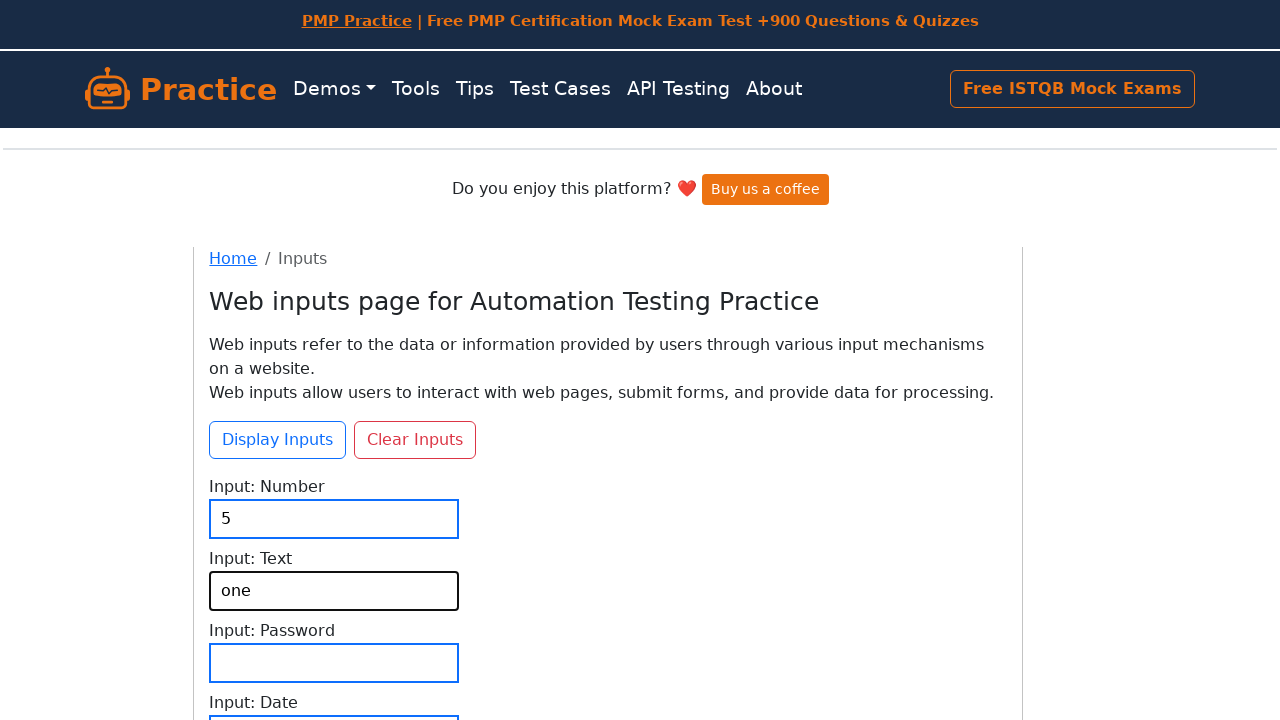

Filled password input field with 'one@' on input#input-password
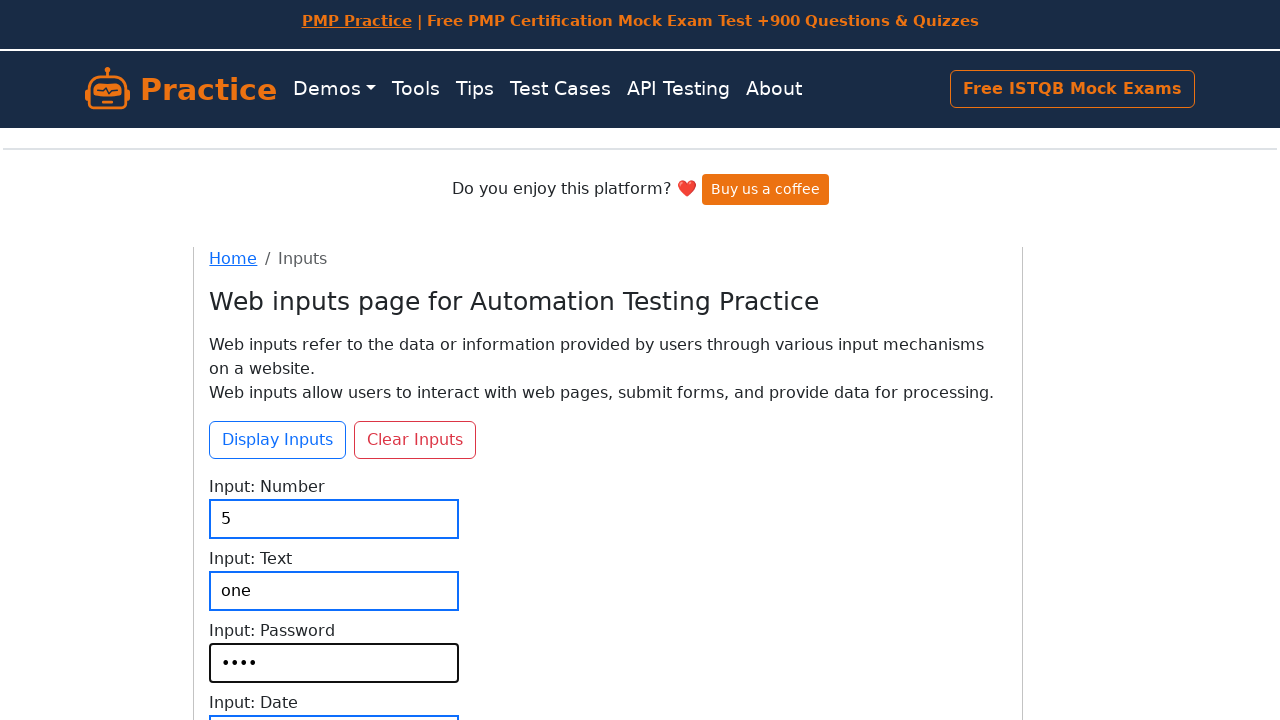

Filled date input field with '1981-12-02' on input#input-date
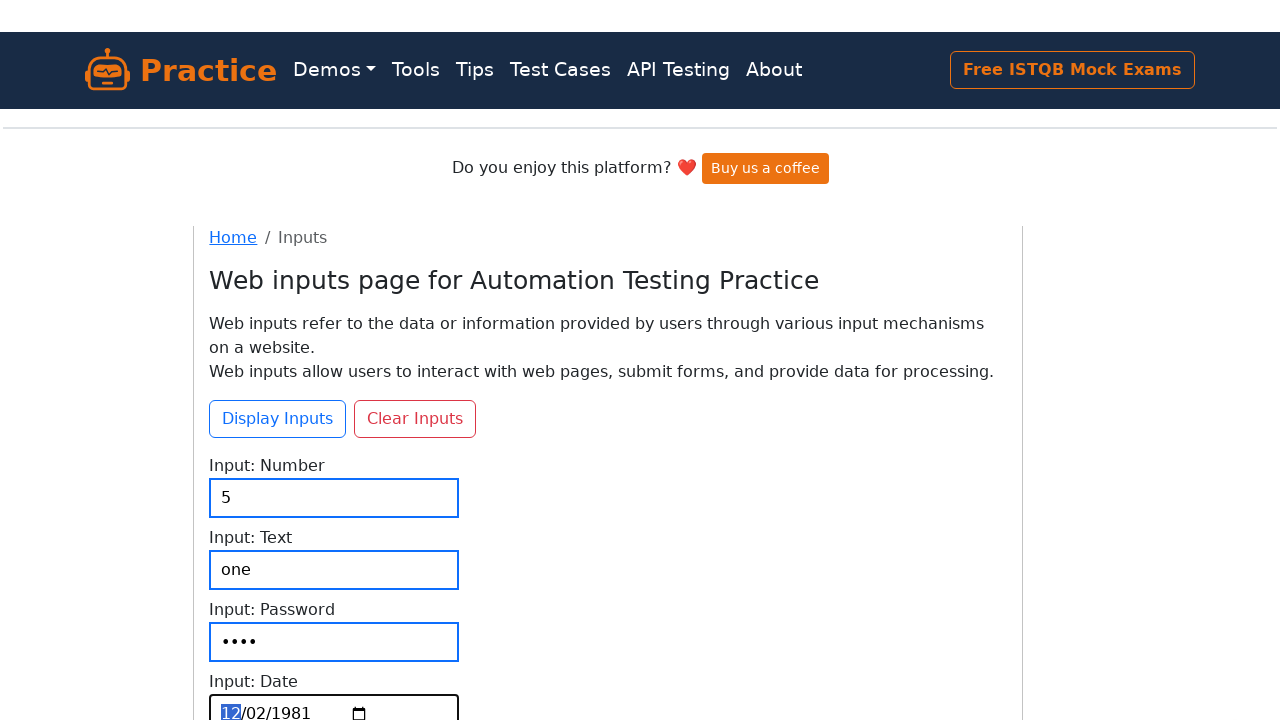

Clicked display button to show input values at (278, 270) on button#btn-display-inputs
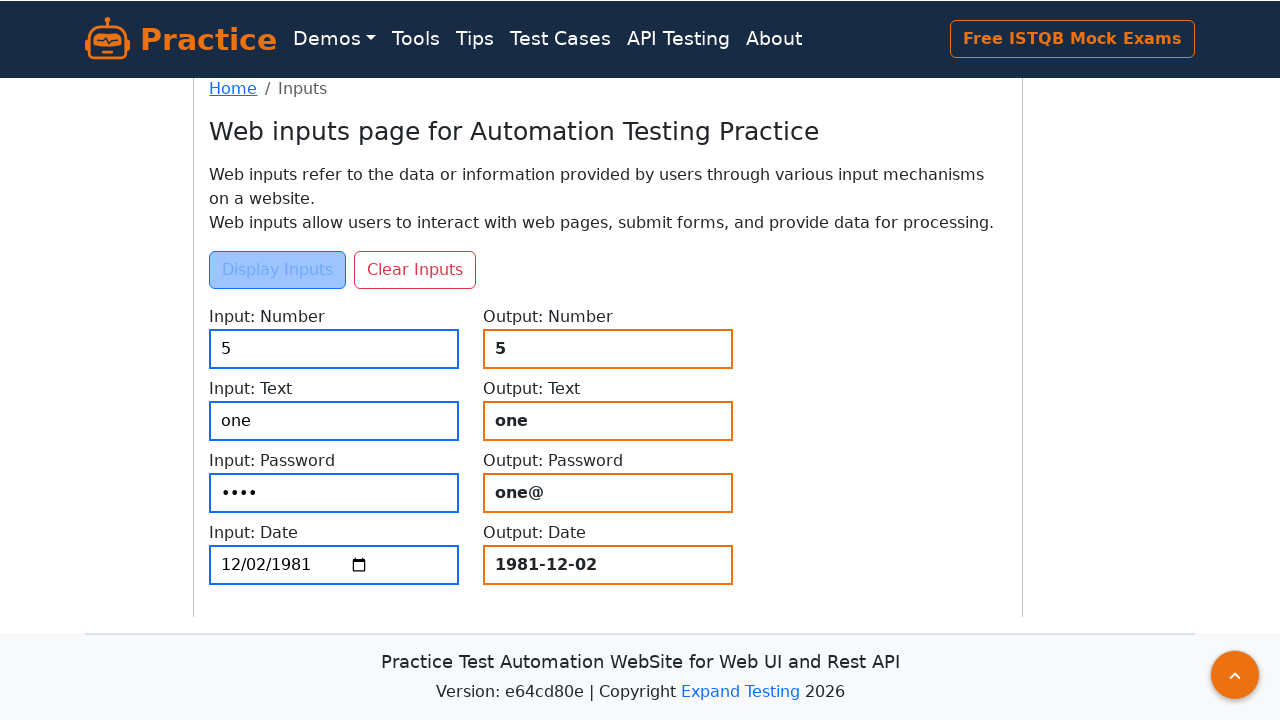

Output fields loaded and are visible
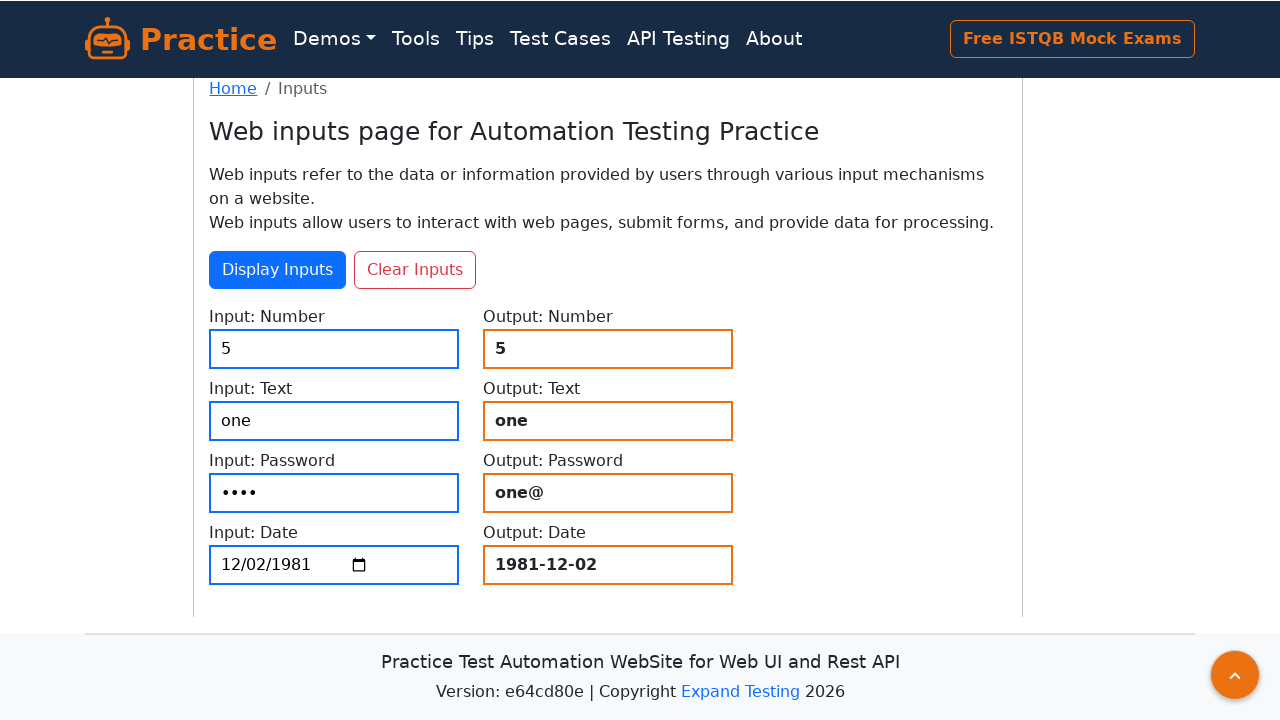

Verified output number is '5'
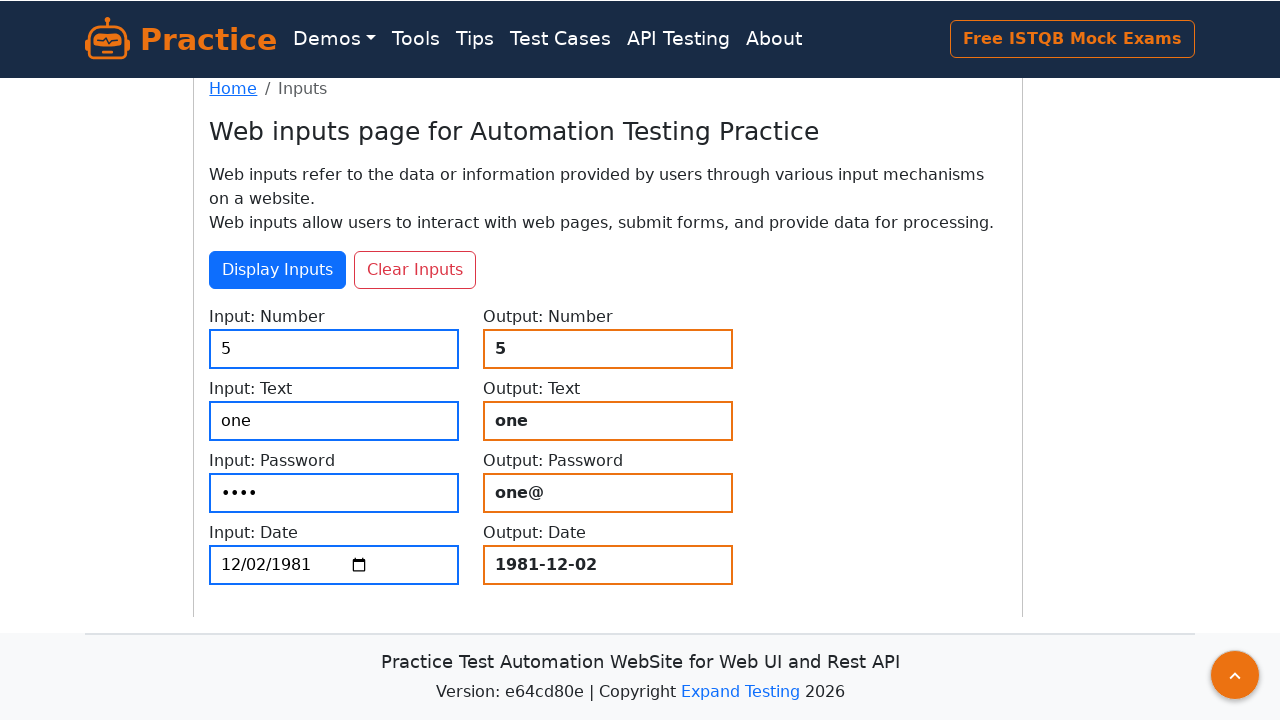

Verified output text is 'one'
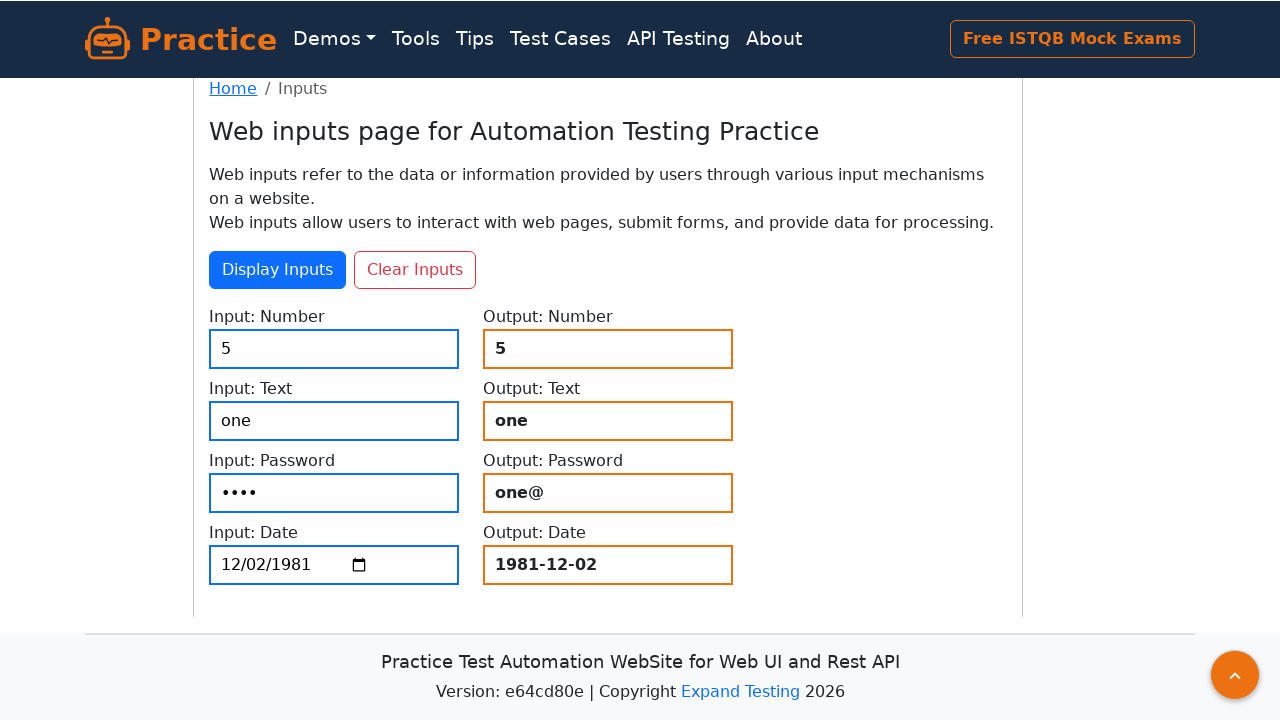

Verified output password is 'one@'
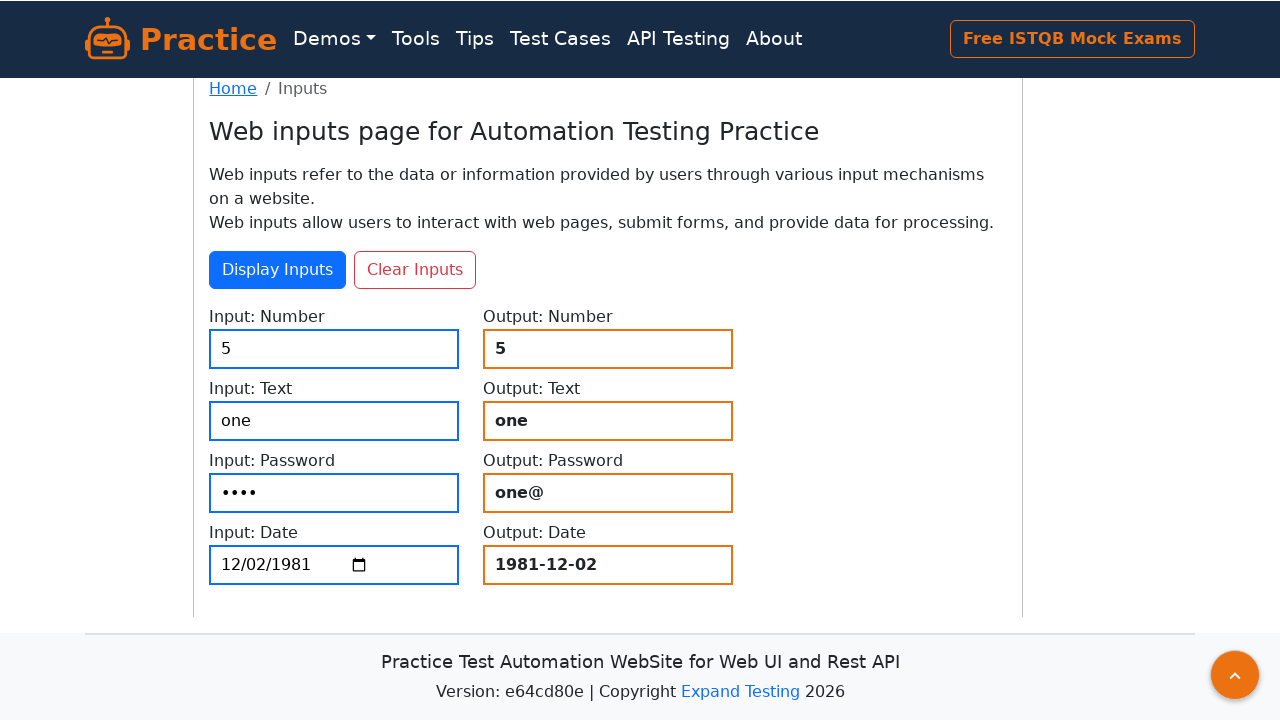

Verified output date is '1981-12-02'
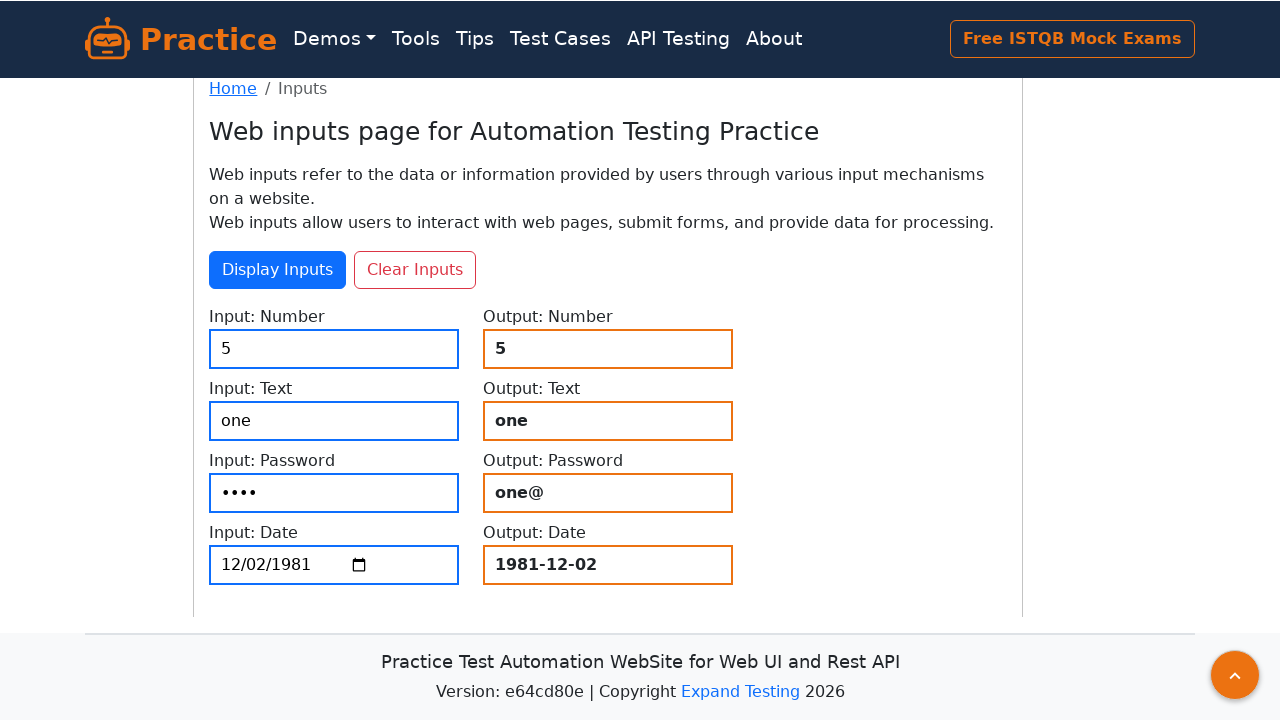

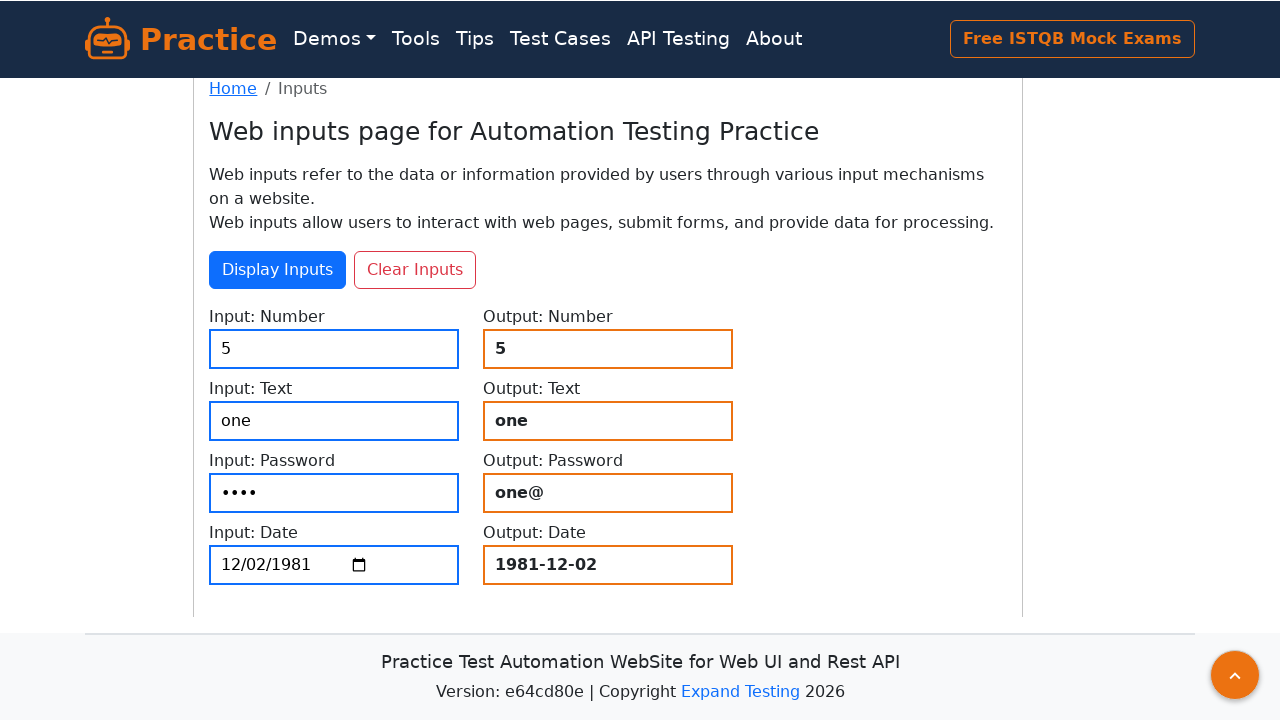